Tests JavaScript prompt box by clicking a button to trigger the prompt, entering a name into the prompt, accepting it, and verifying the name appears in the result text.

Starting URL: https://demoqa.com/alerts

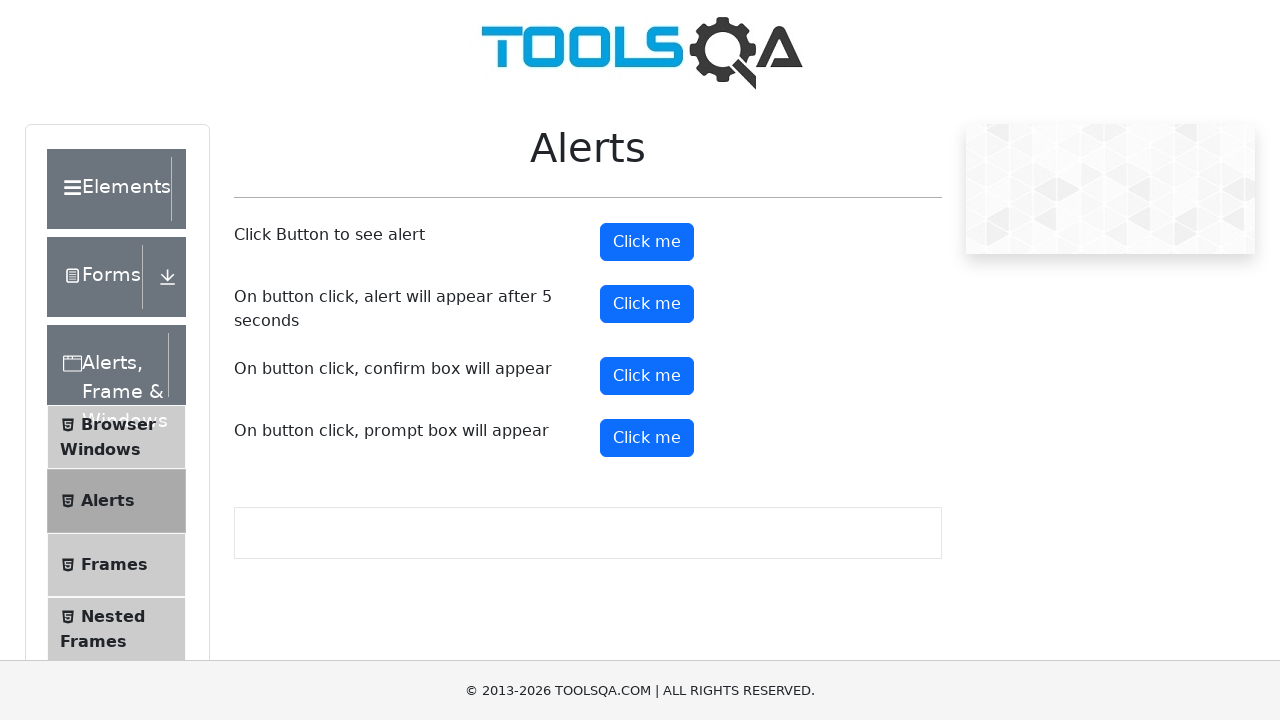

Set up dialog handler to accept prompt with name 'Erol'
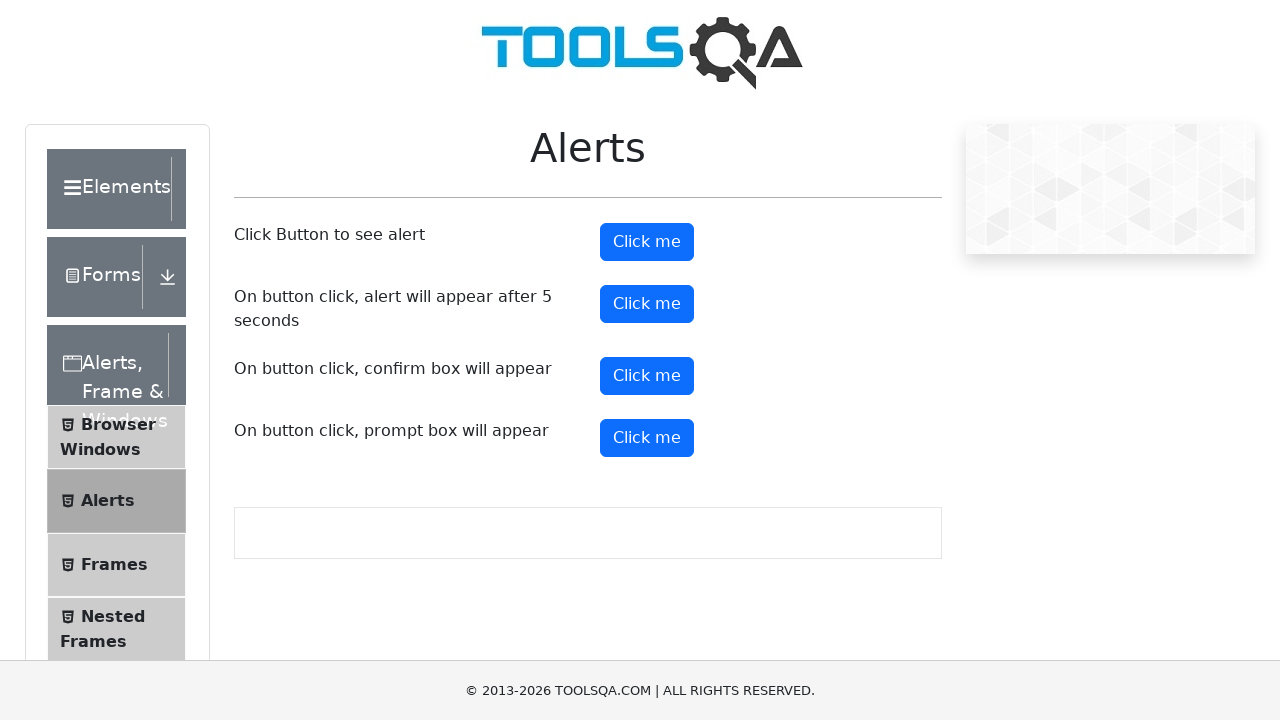

Clicked button to trigger JavaScript prompt box at (647, 438) on (//button)[5]
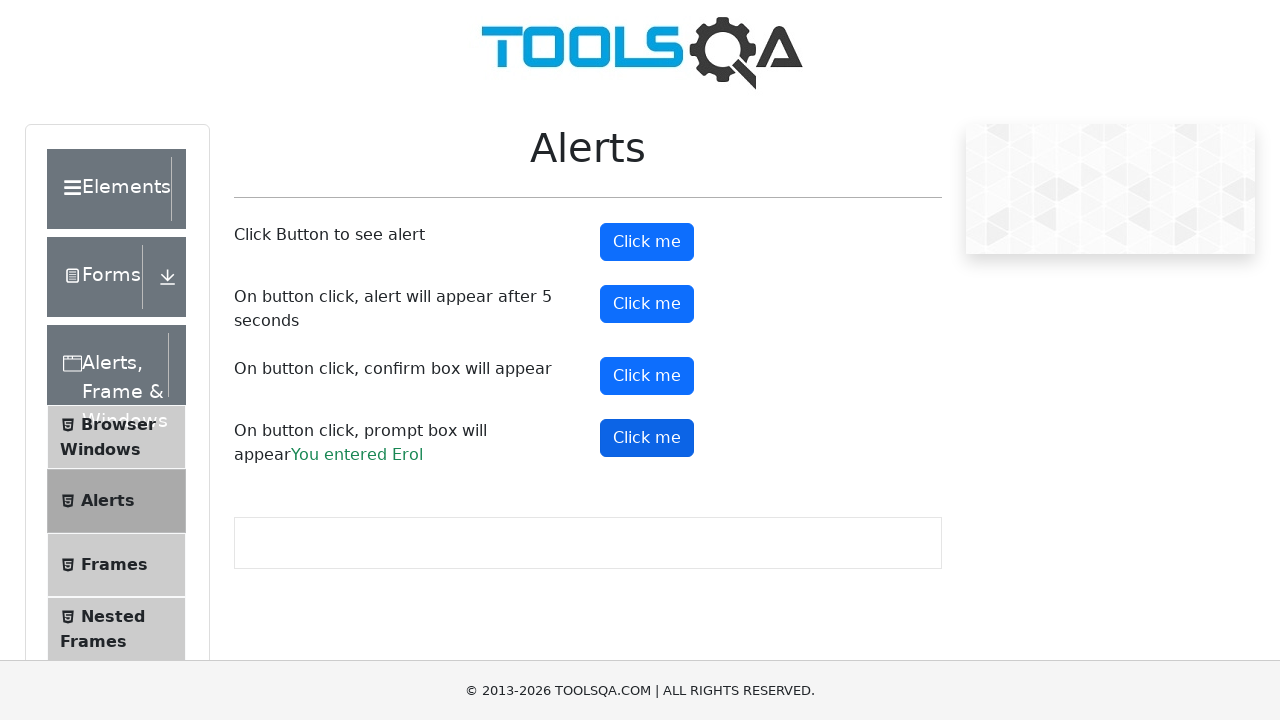

Waited for prompt result element to appear
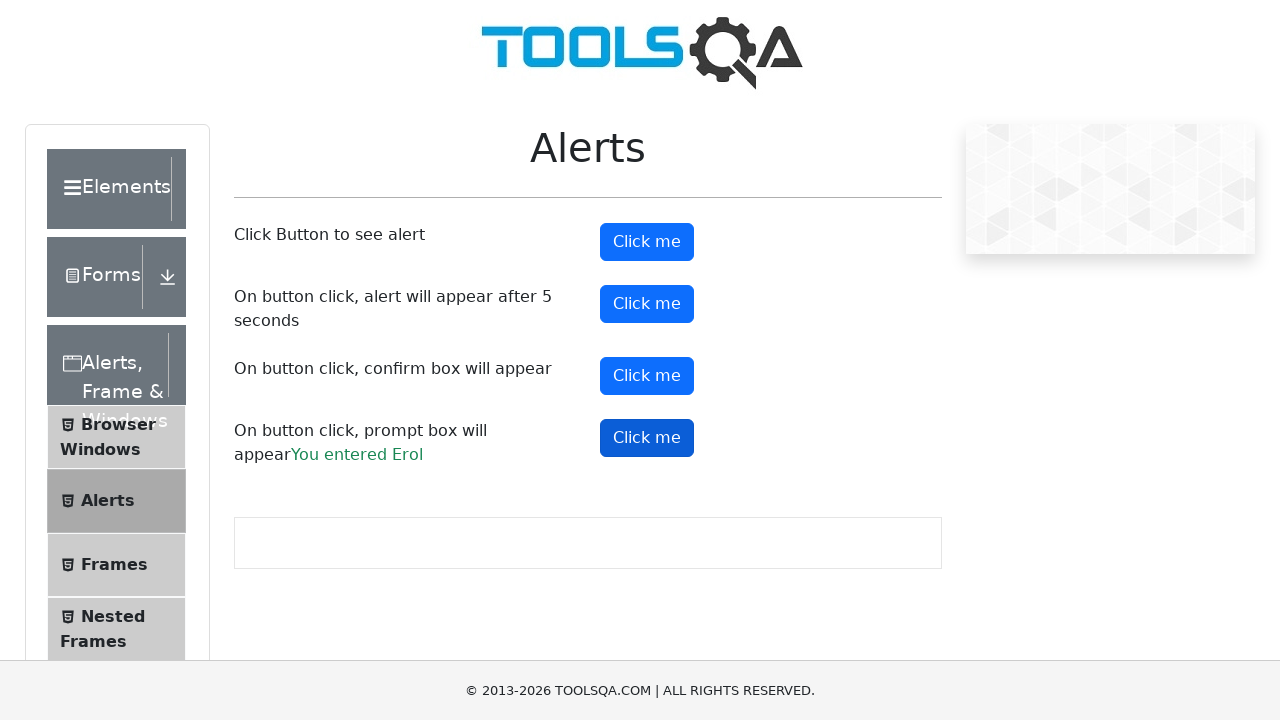

Retrieved text content from result element
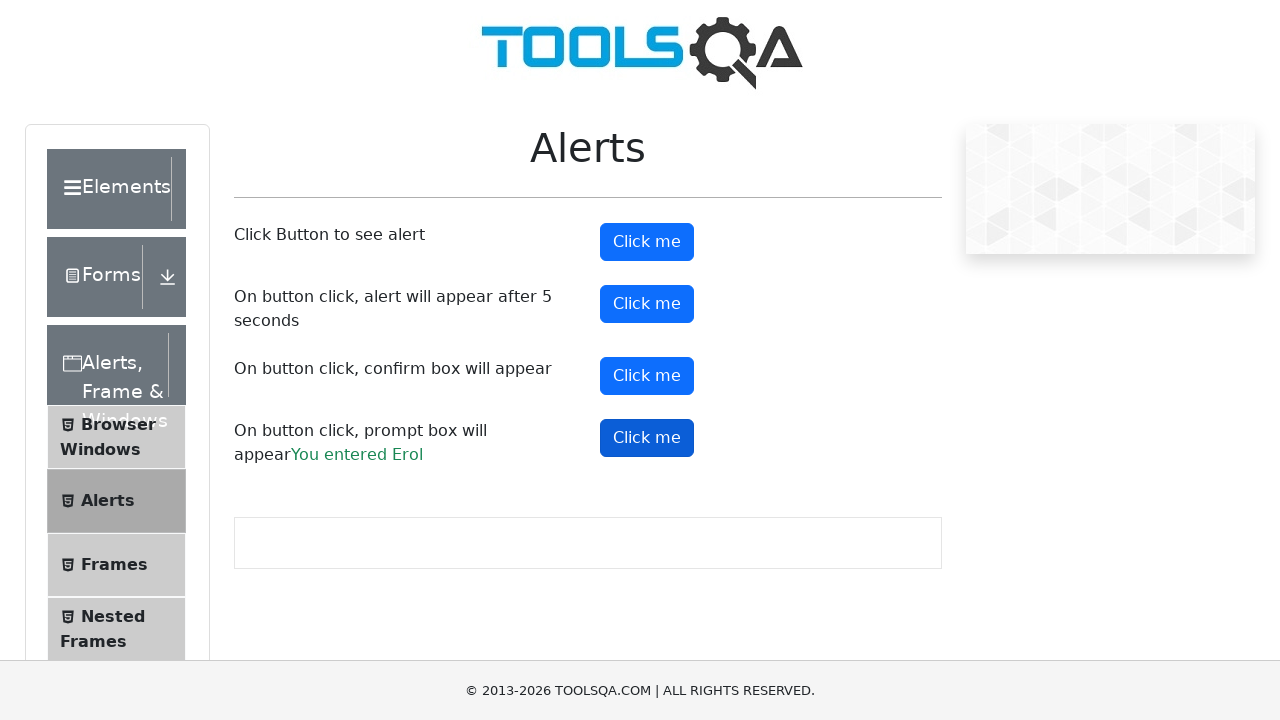

Verified that 'Erol' appears in the prompt result text
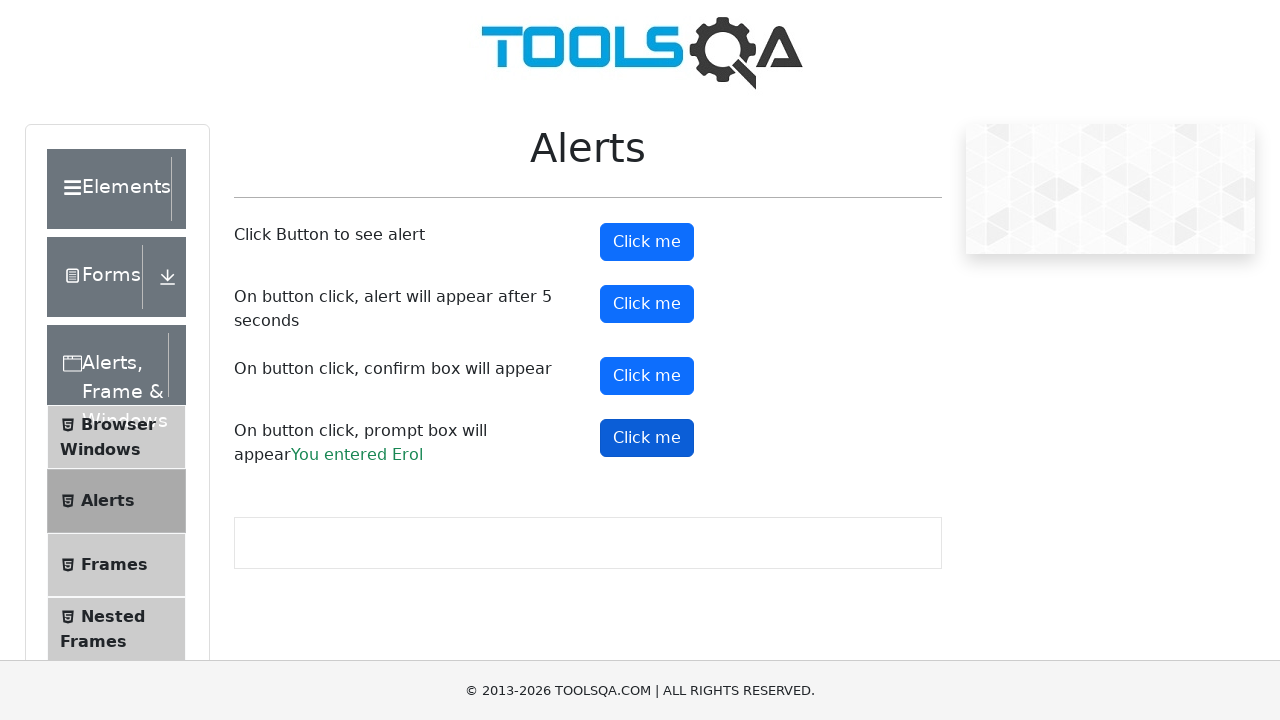

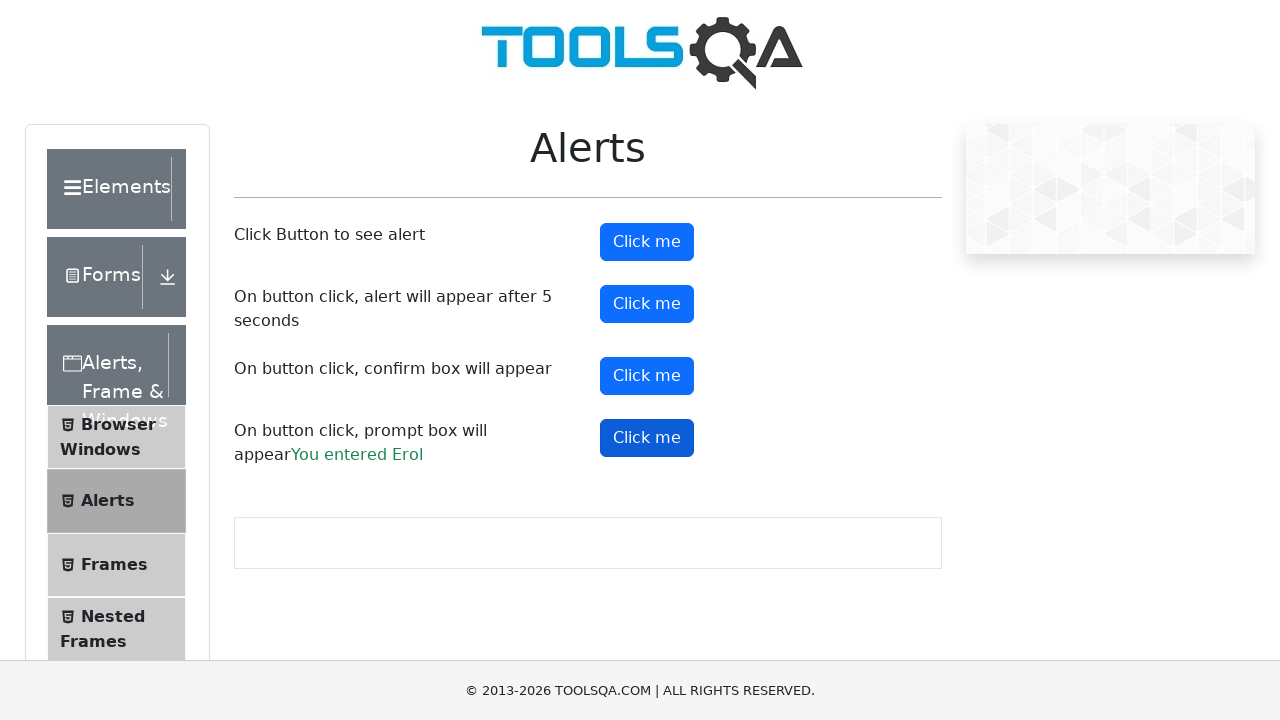